Tests fixed header table by calculating sum of amounts and verifying it matches the displayed total

Starting URL: https://www.rahulshettyacademy.com/AutomationPractice/

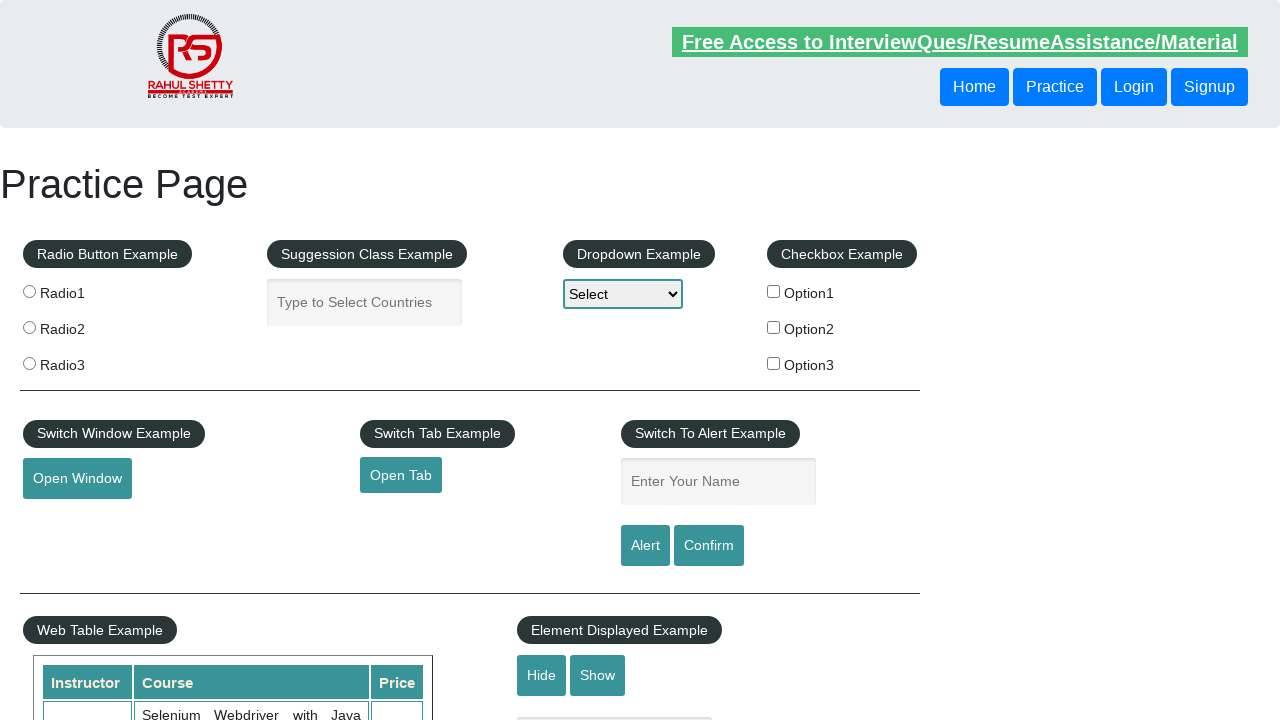

Waited for fixed header table to load
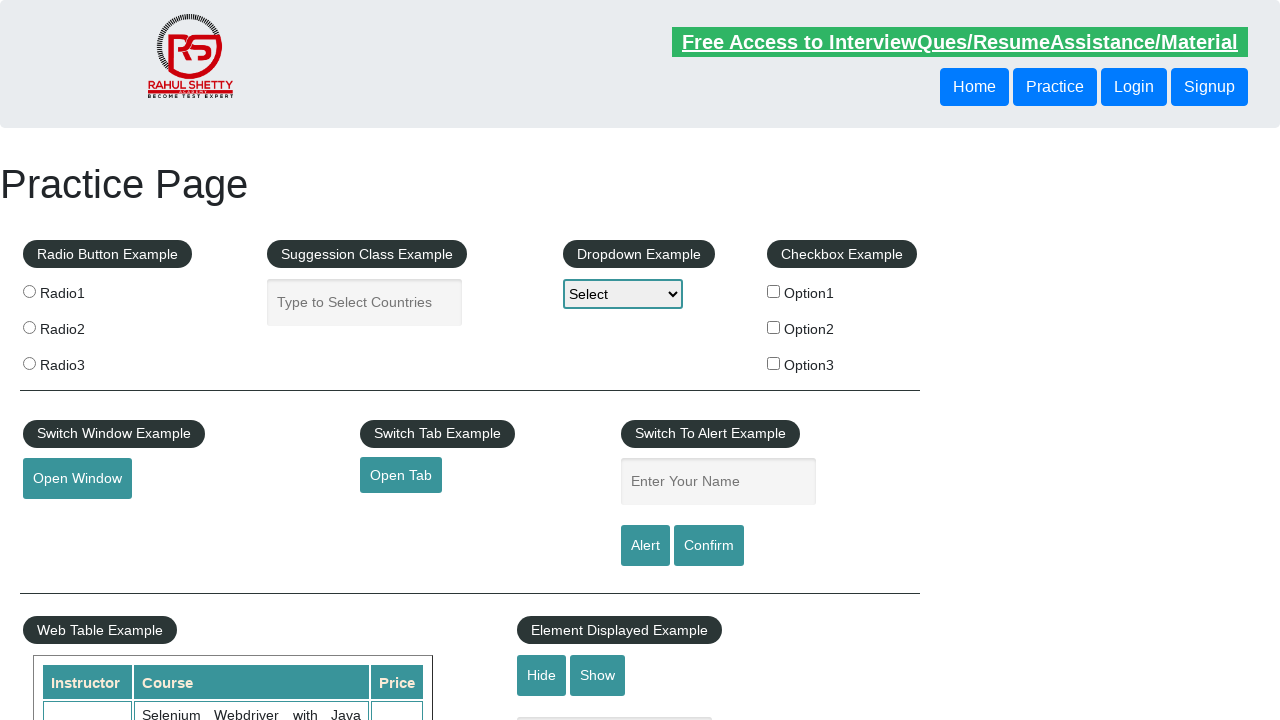

Located all amount elements in the 4th column of the table
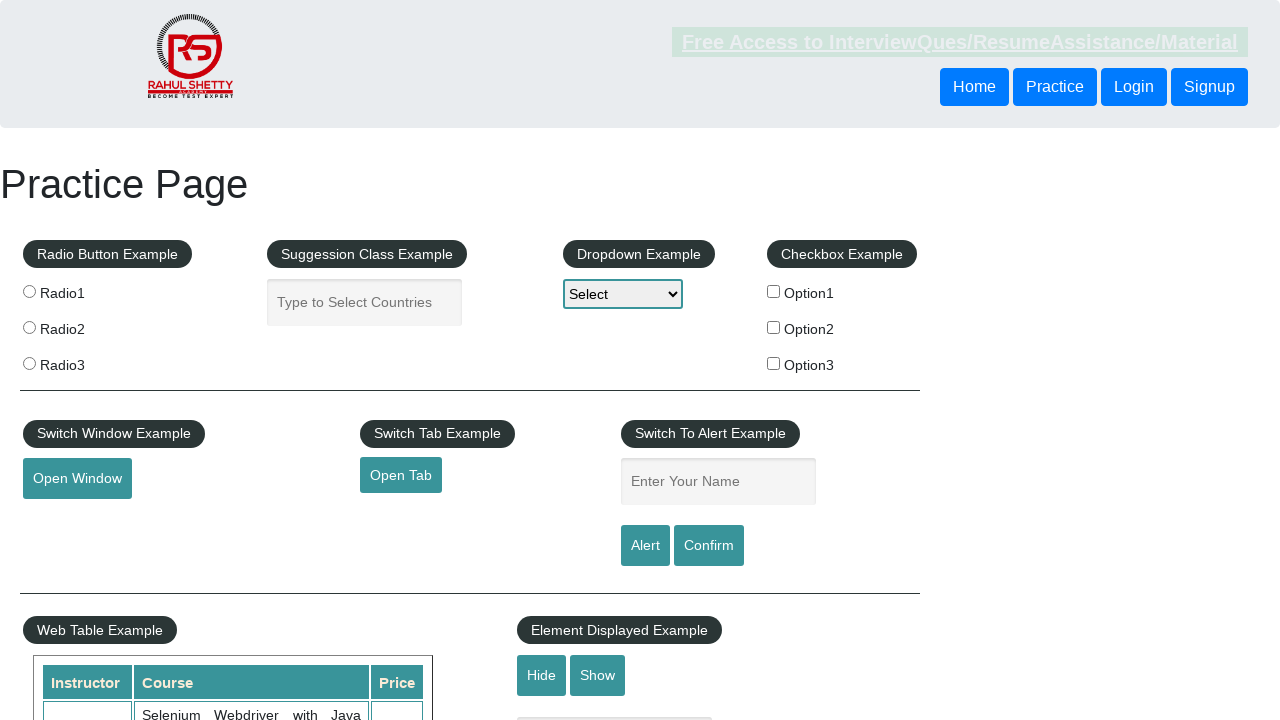

Retrieved 9 amount values from table
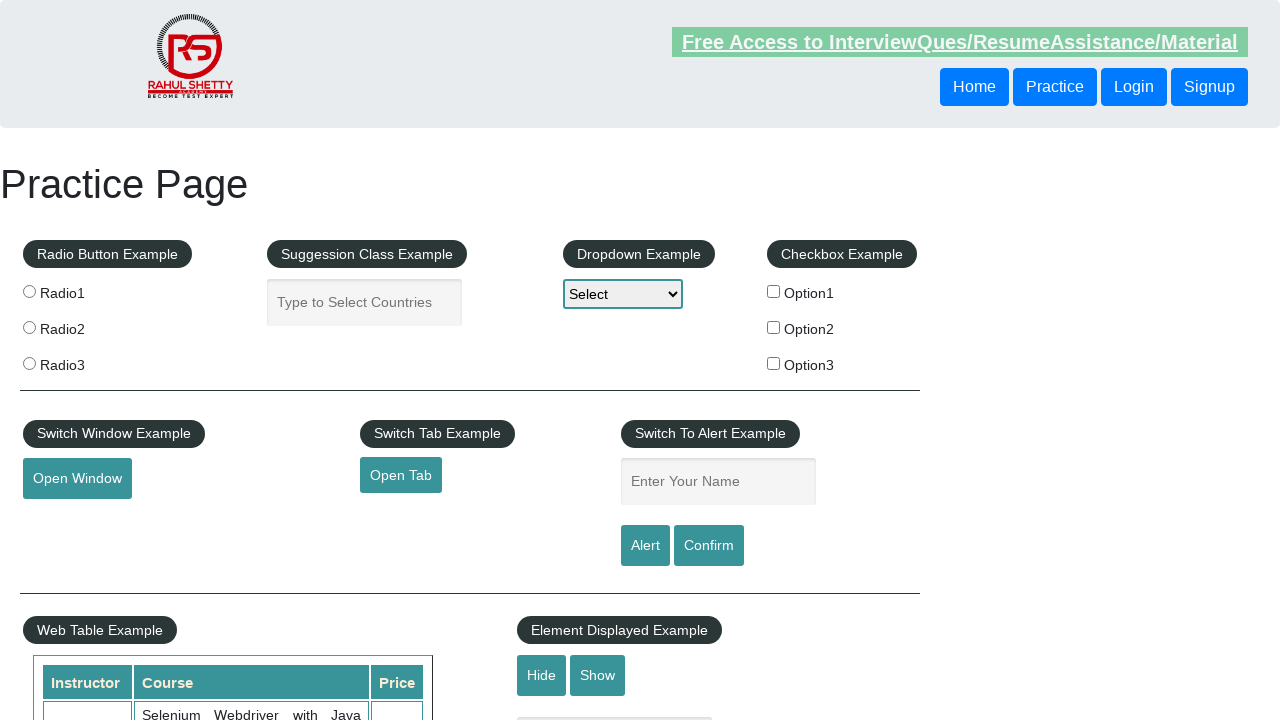

Calculated sum of all amounts: 296
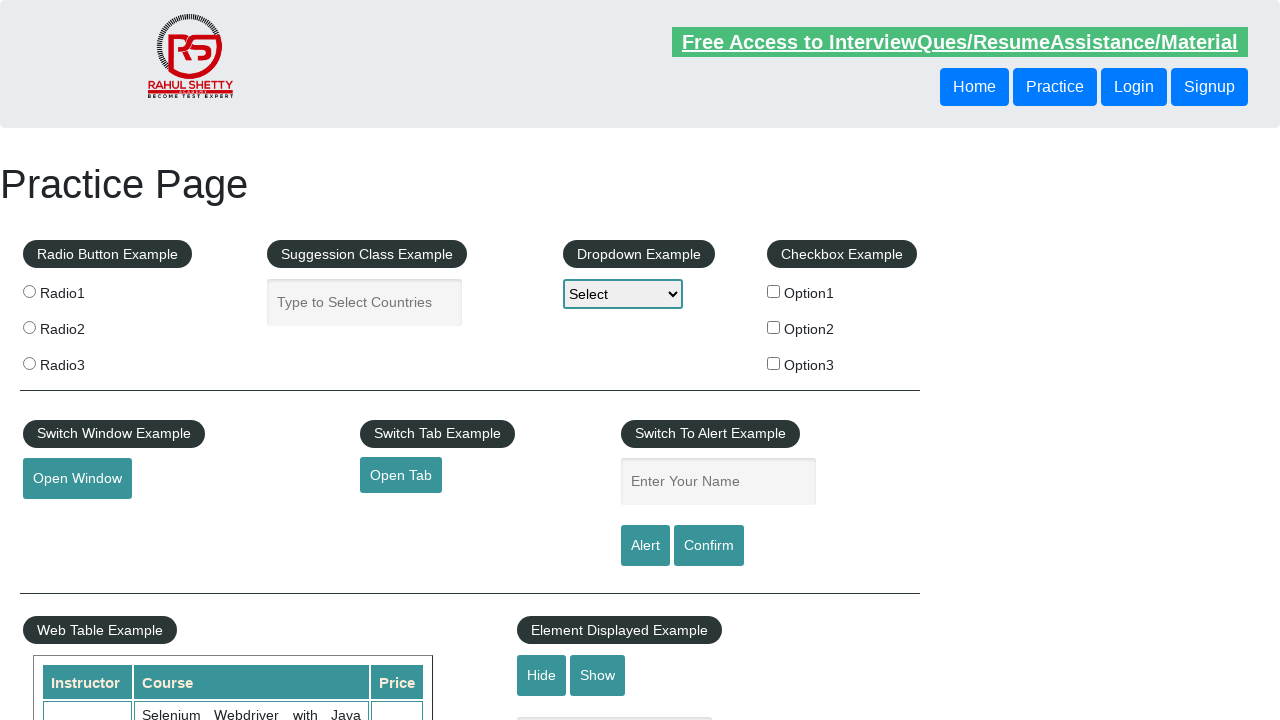

Retrieved displayed total amount text
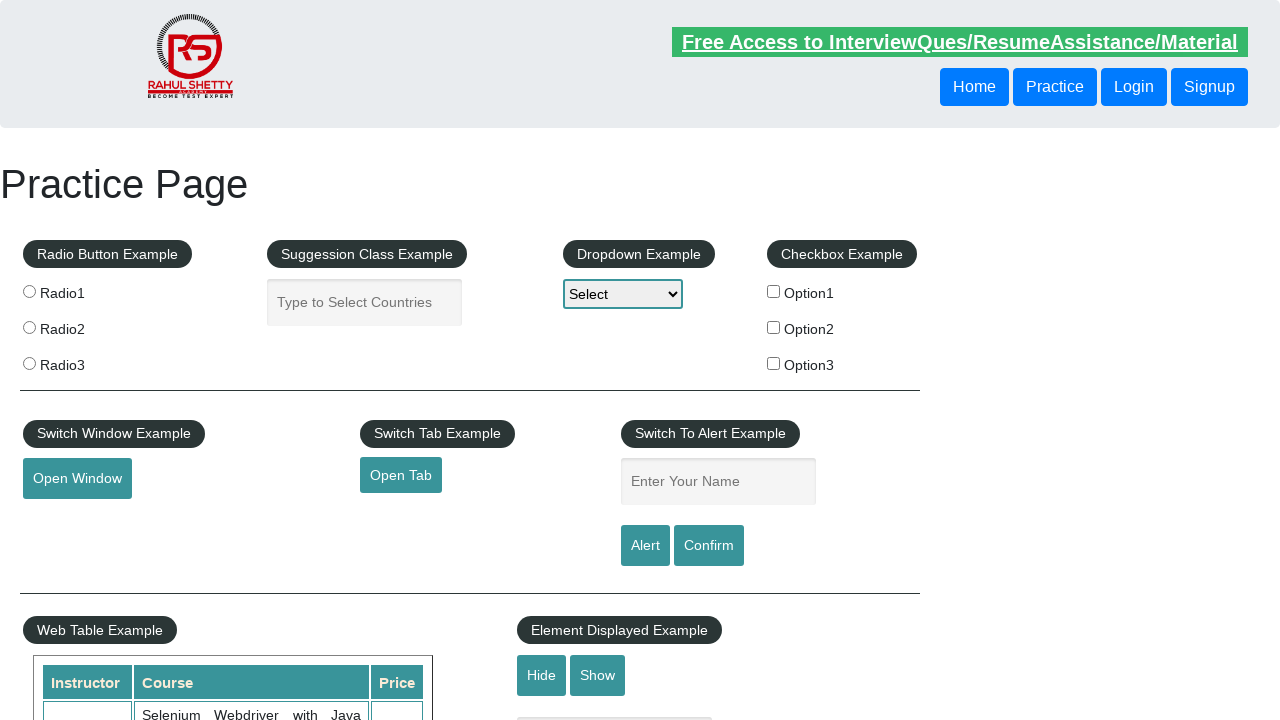

Parsed displayed total: 296
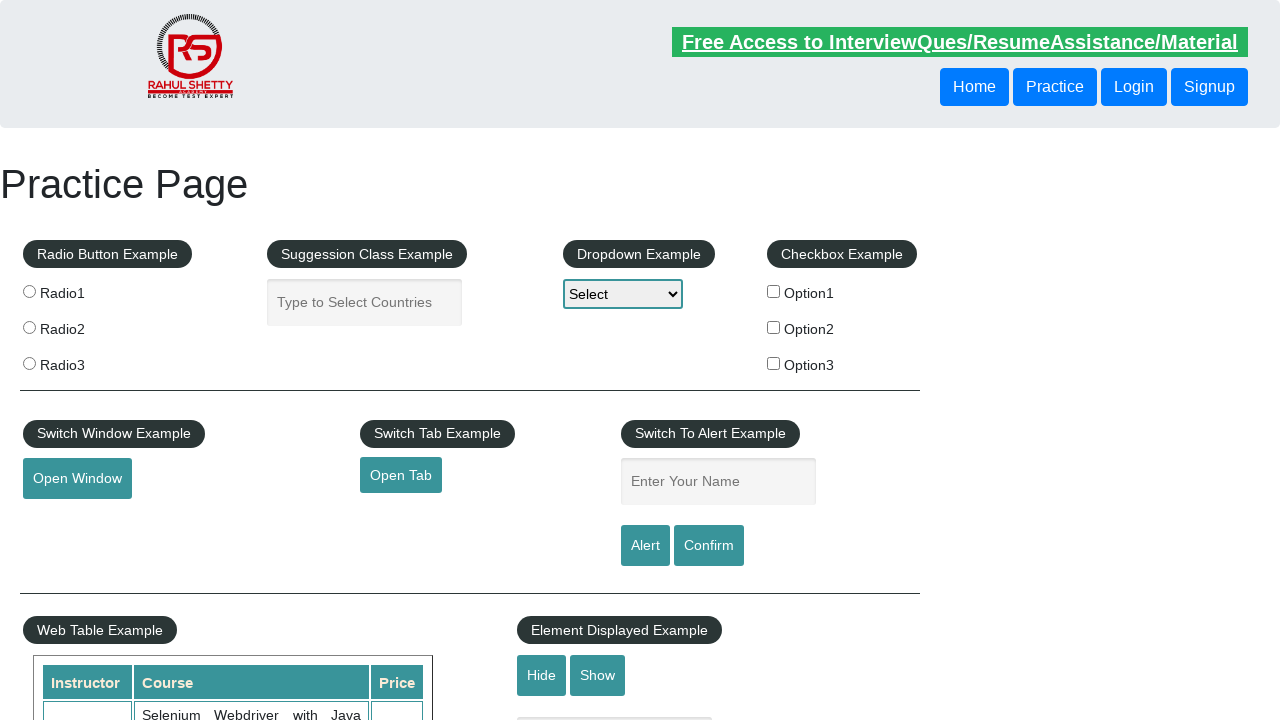

Verified calculated total (296) matches displayed total (296)
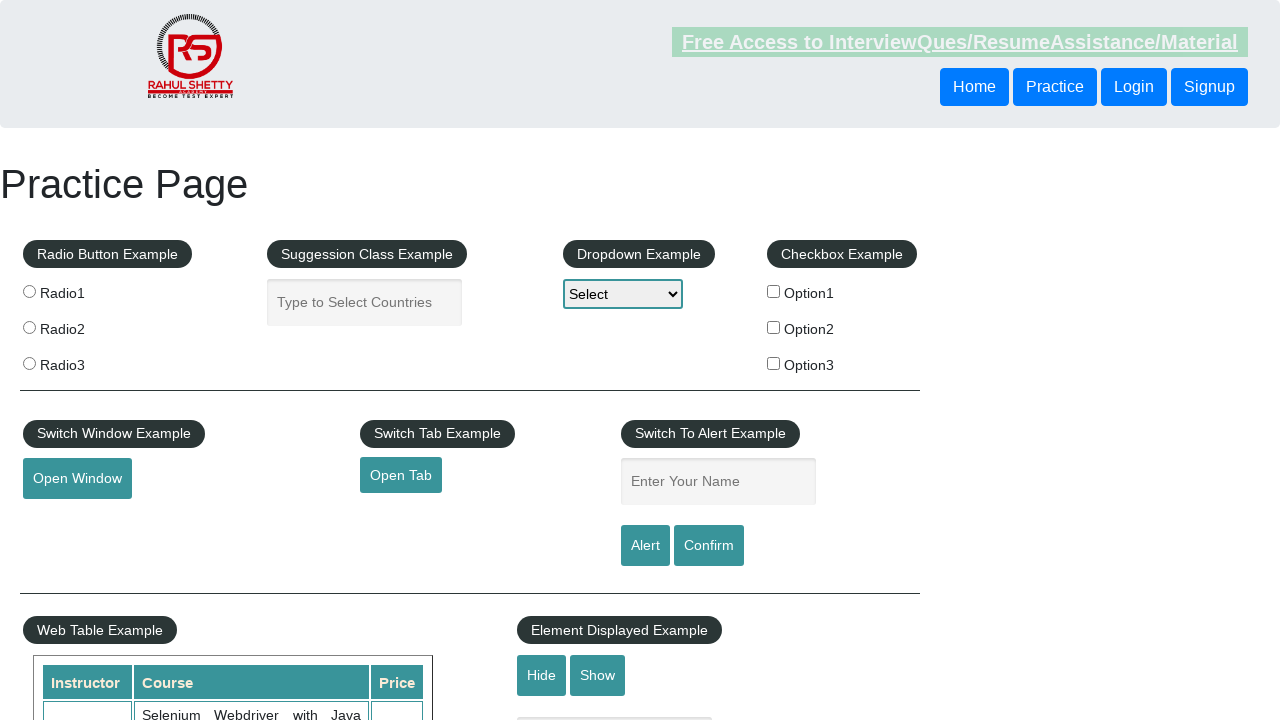

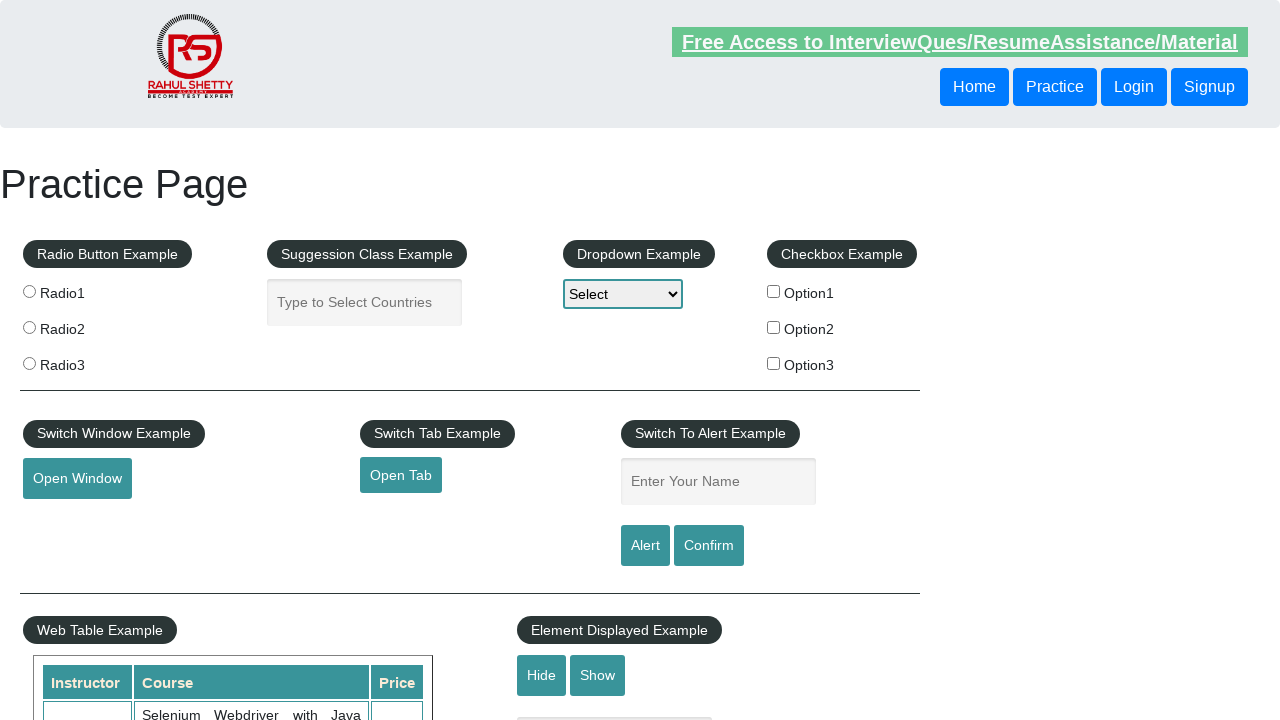